Tests password generation with master password "12345678" and empty site field, verifying the generated password matches expected value

Starting URL: http://angel.net/~nic/passwd.current.html

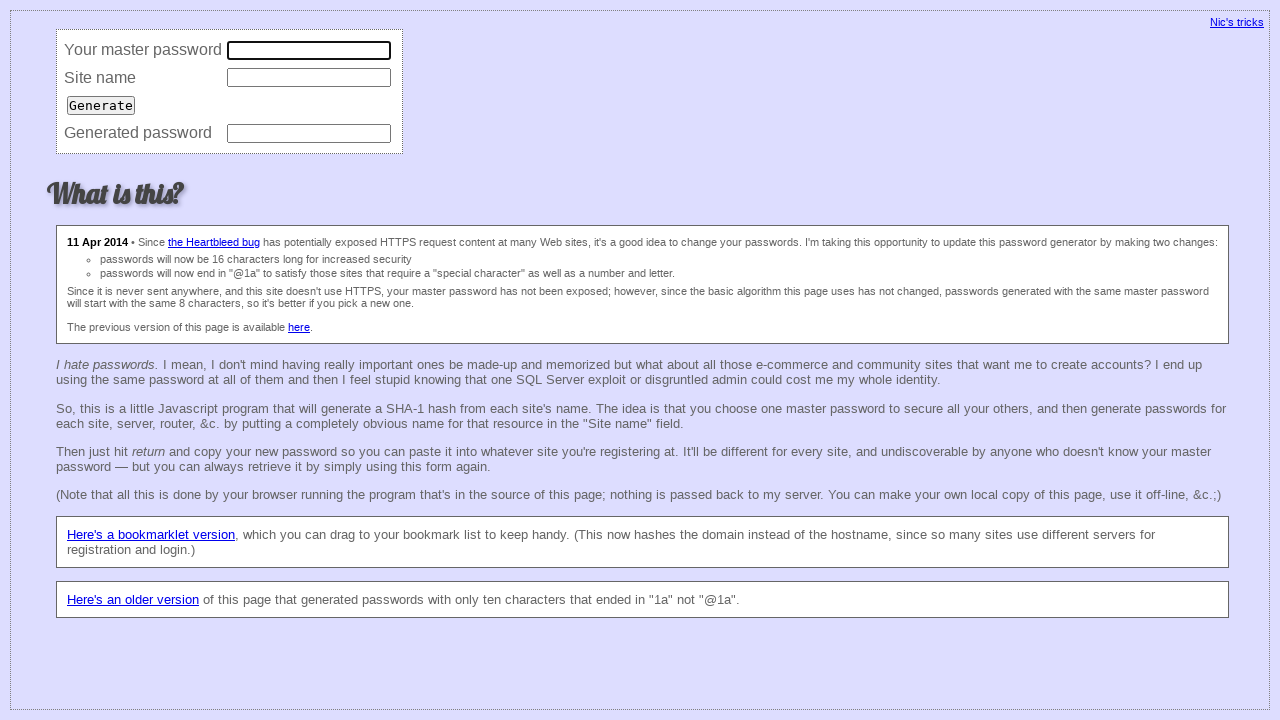

Filled master password field with '12345678' on input[name='master']
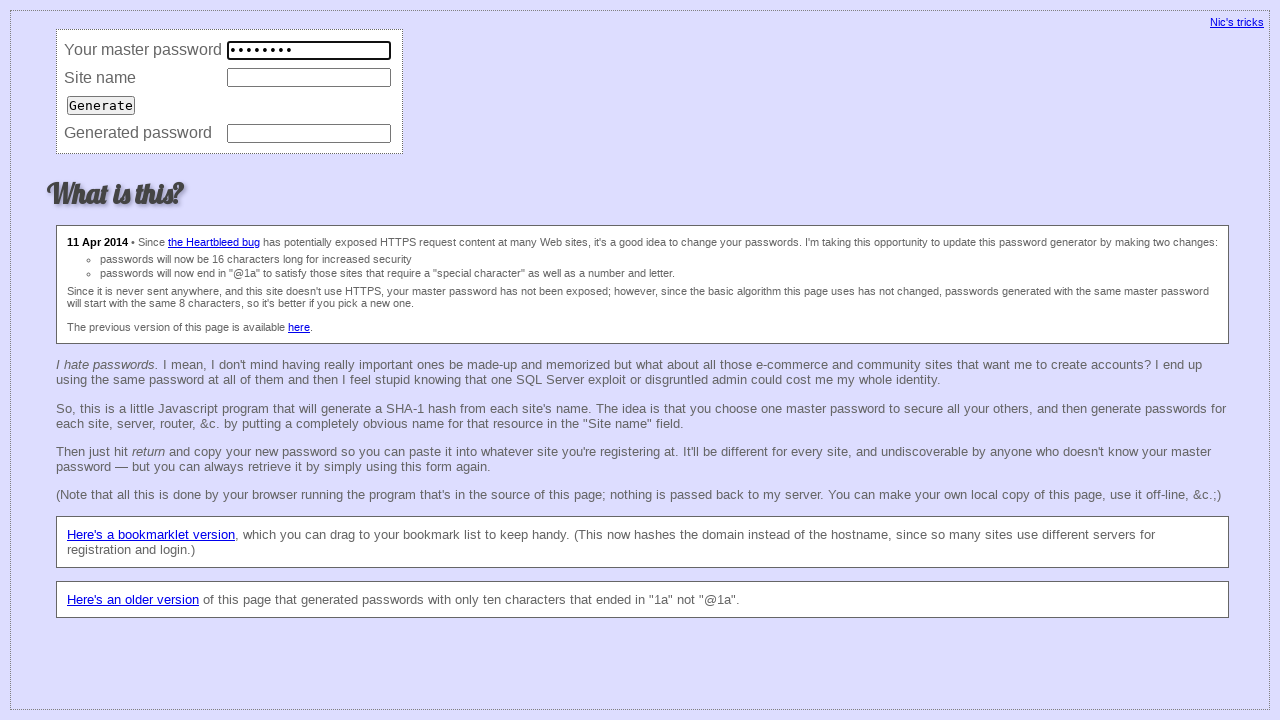

Pressed Enter key in master password field on input[name='master']
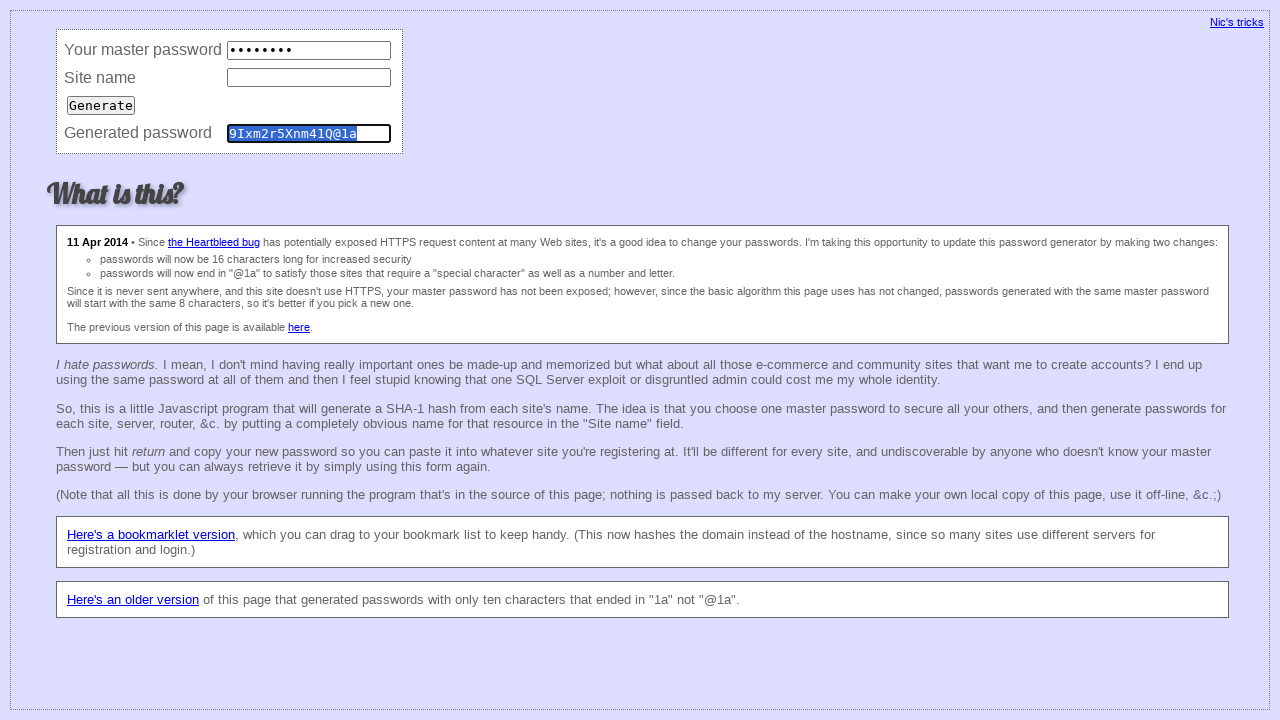

Cleared site field (left empty) on input[name='site']
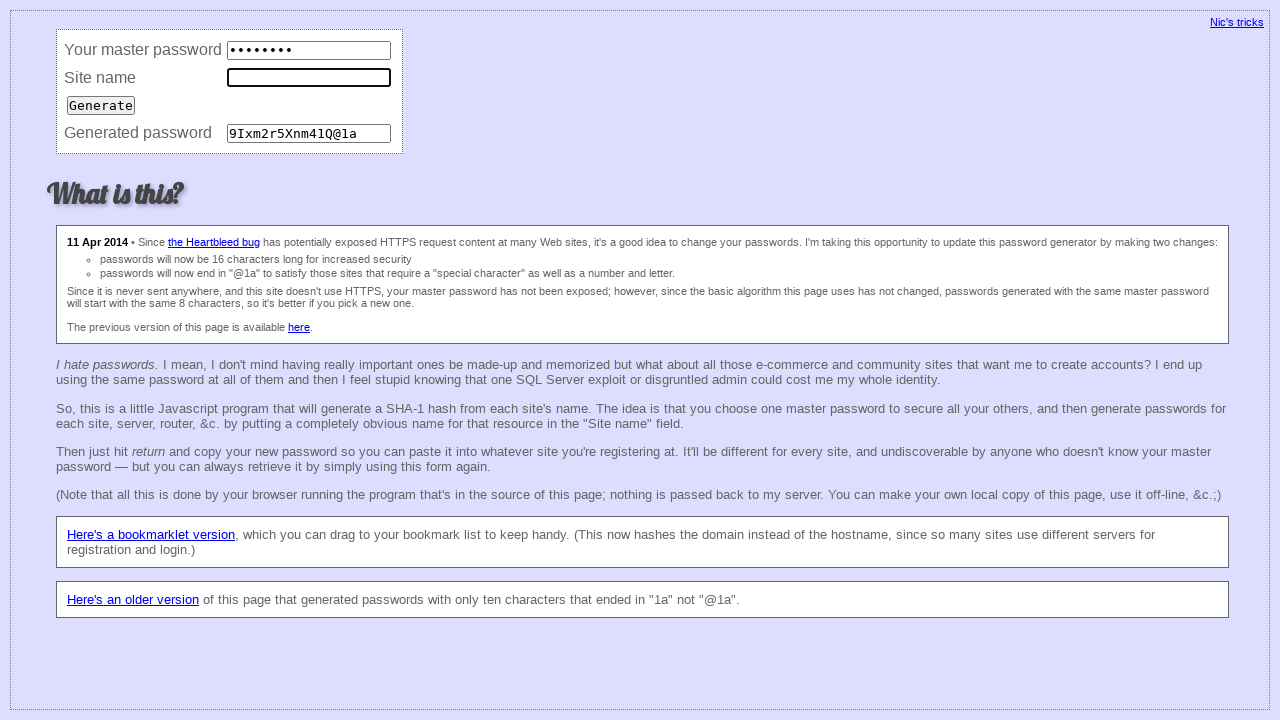

Pressed Enter key in site field on input[name='site']
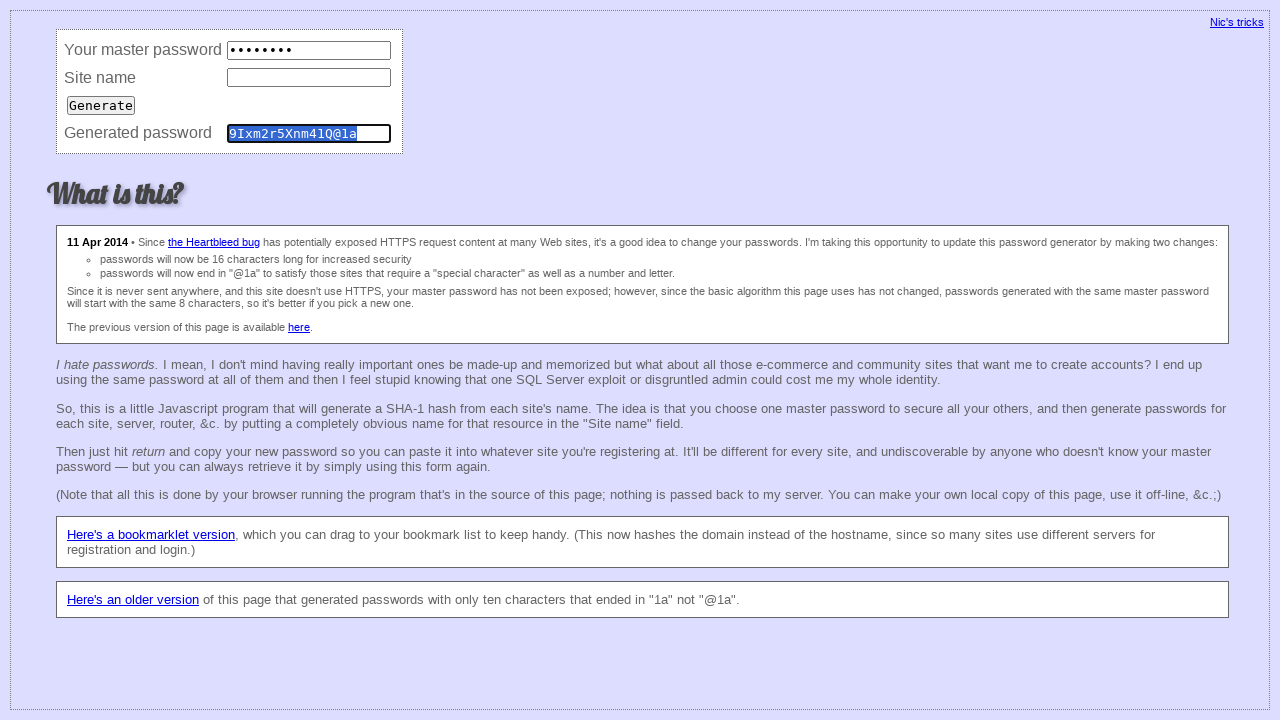

Verified generated password matches expected value '9Ixm2r5Xnm41Q@1a'
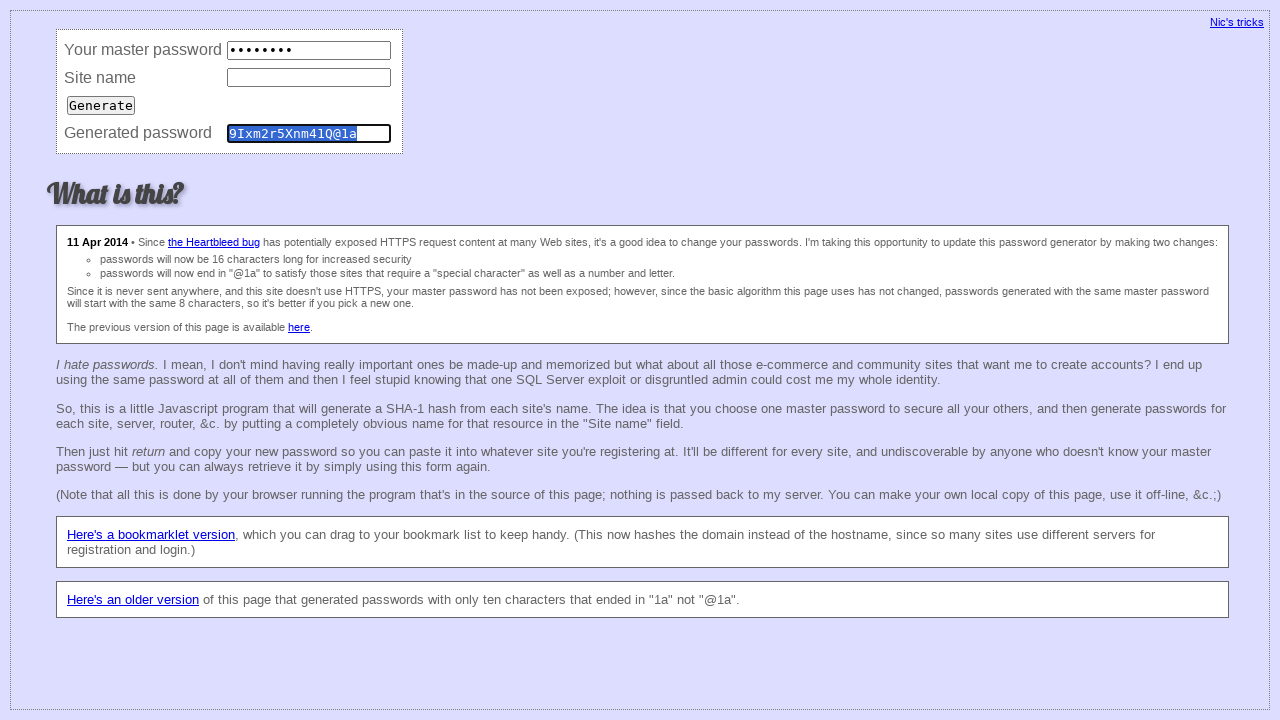

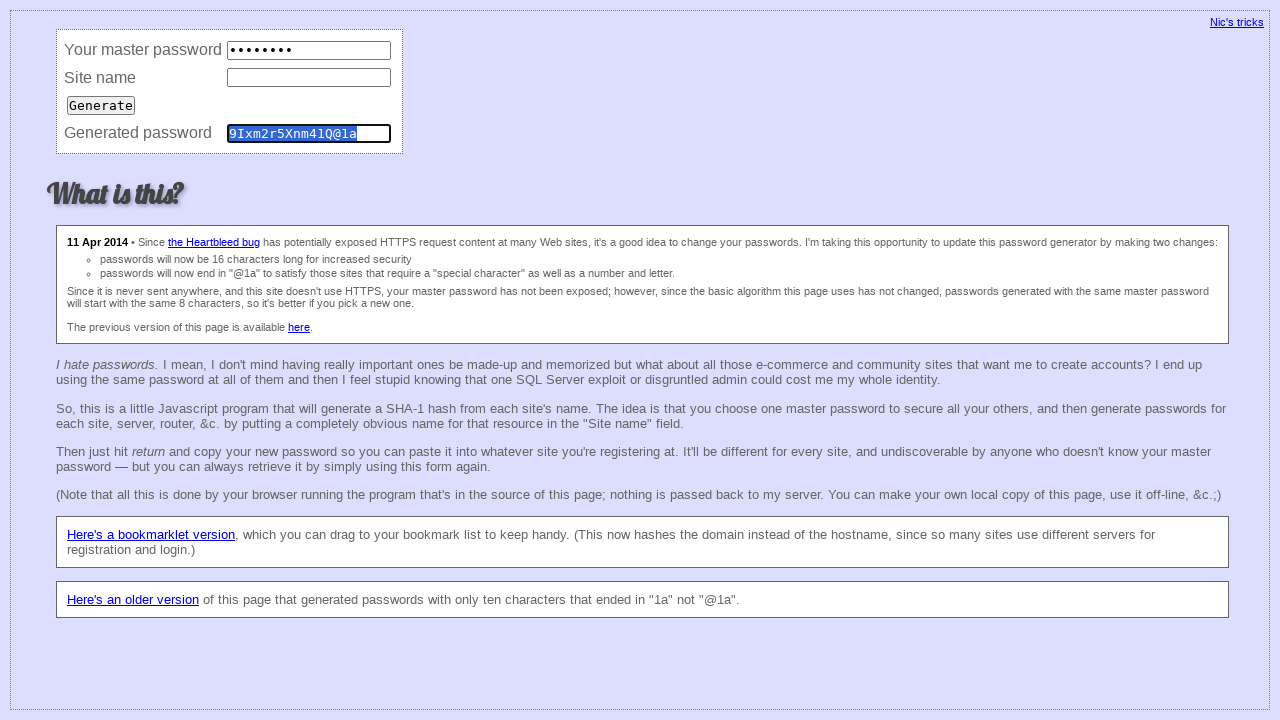